Navigates to AutomationTalks website and verifies the page title matches exactly using regex pattern

Starting URL: https://automationtalks.com/

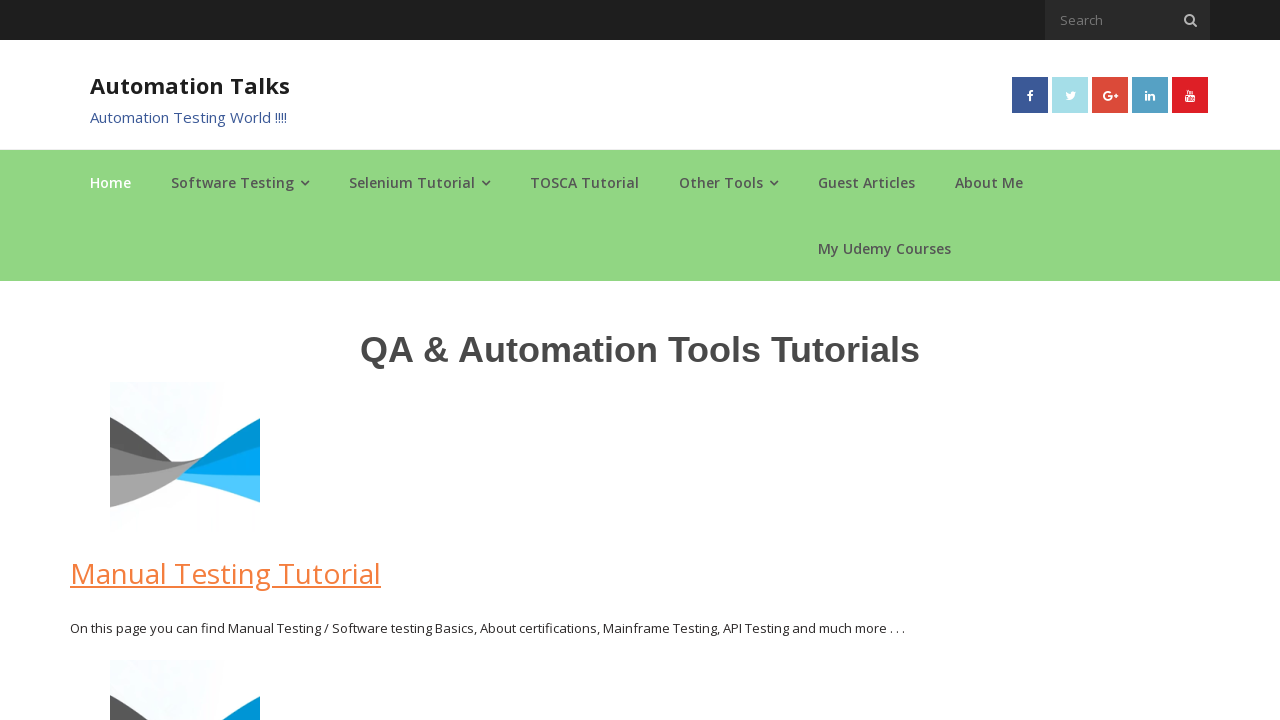

Navigated to AutomationTalks website
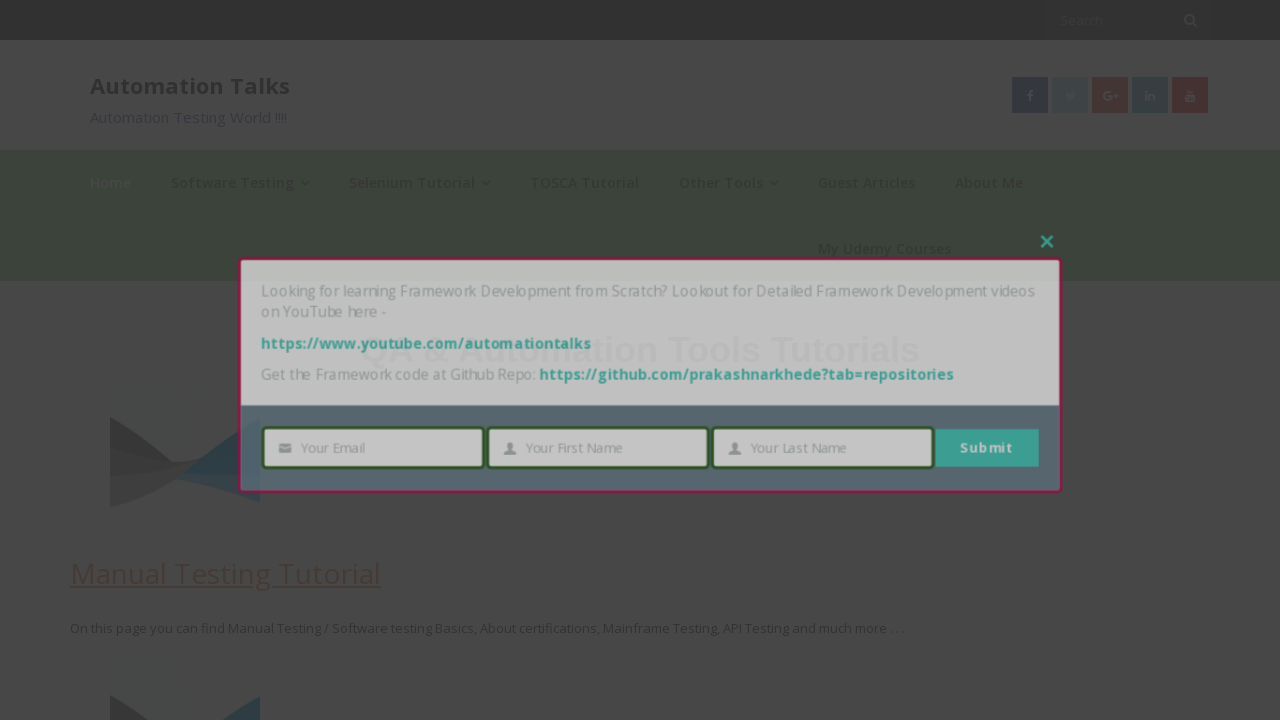

Page loaded and domcontentloaded event fired
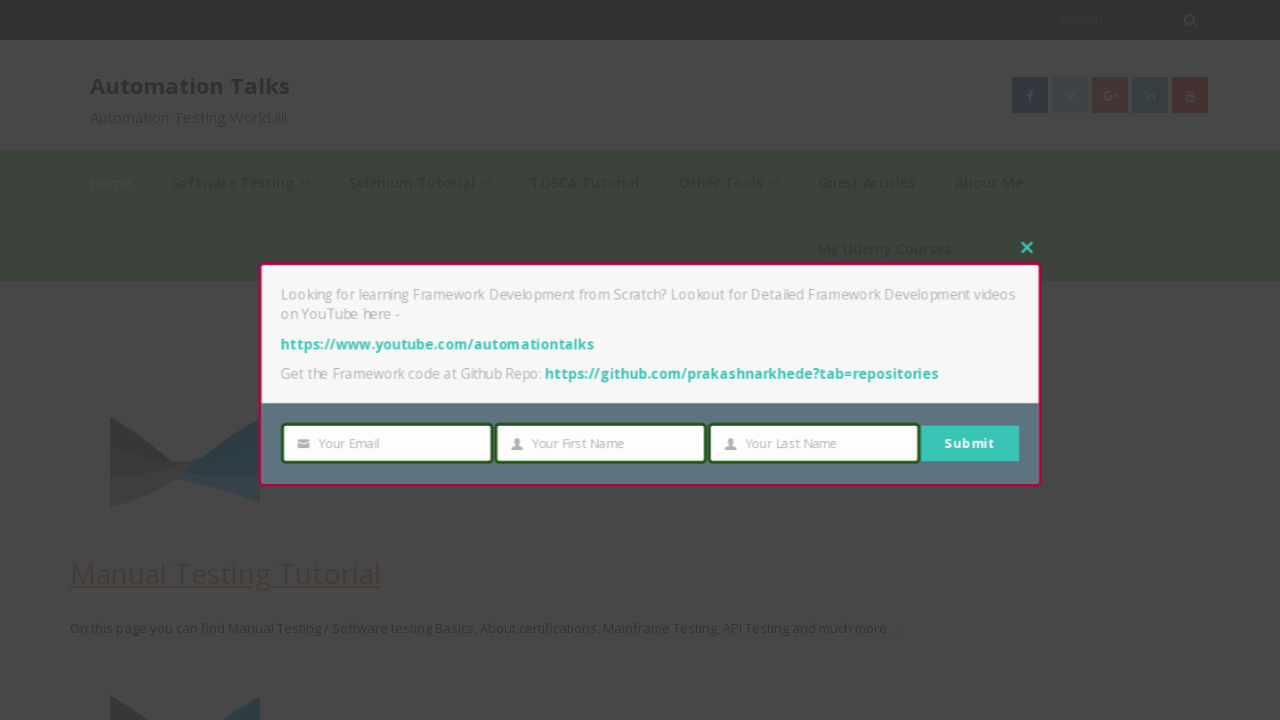

Page title verified to match regex pattern '^AutomationTalks - Learn Automation Testing$'
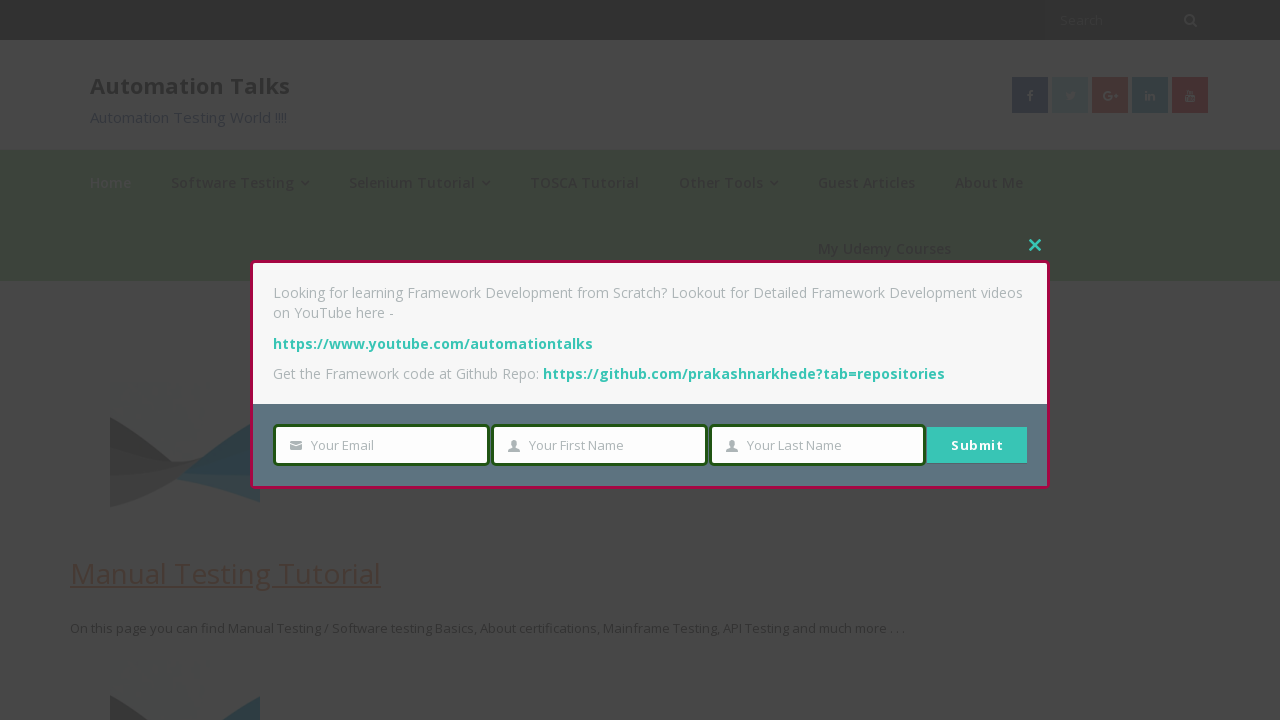

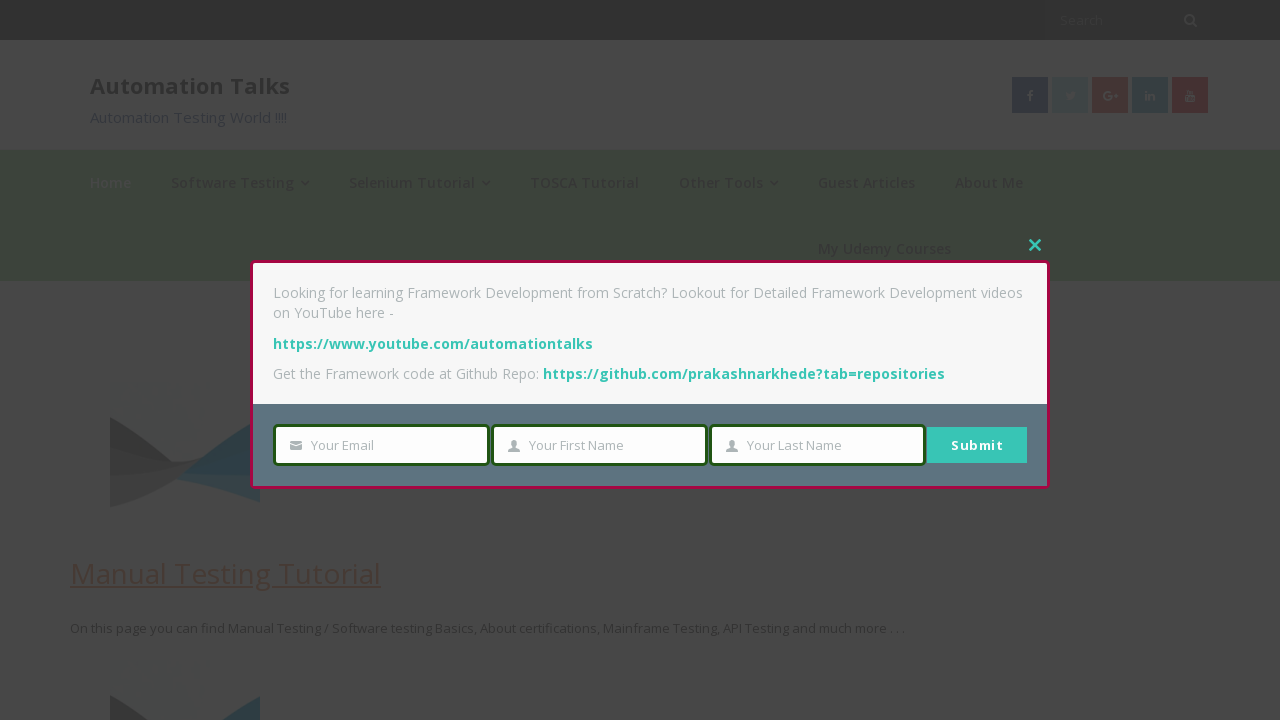